Tests various JavaScript scroll functions to scroll the page up, down, and by specific amounts

Starting URL: http://www.docin.com/p-1331019547.html

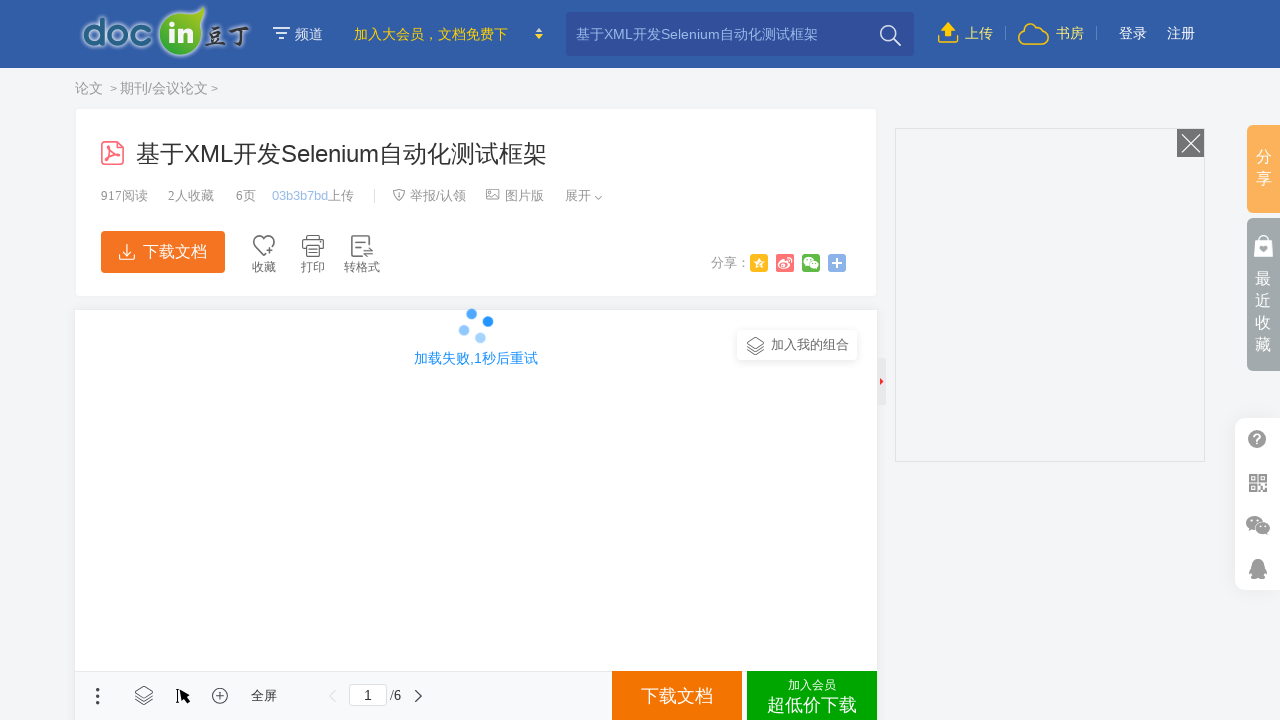

Scrolled to bottom of page using window.scrollTo()
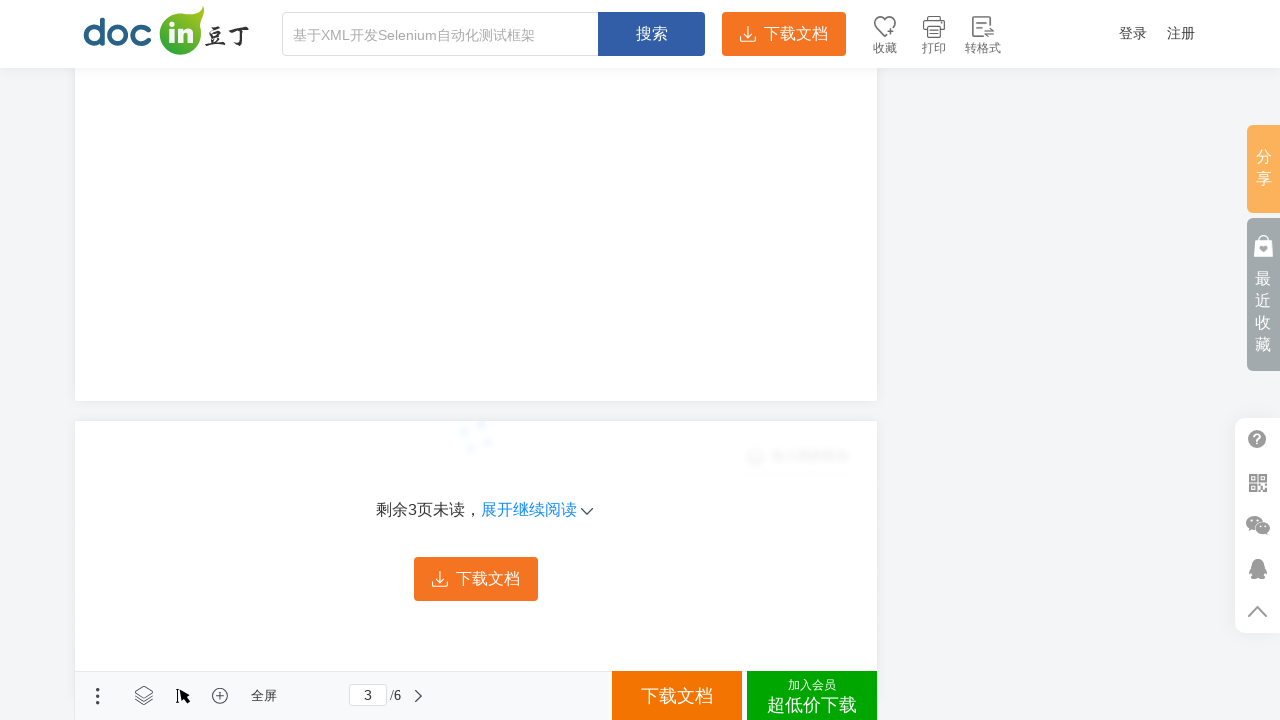

Waited 2000ms for scroll to complete
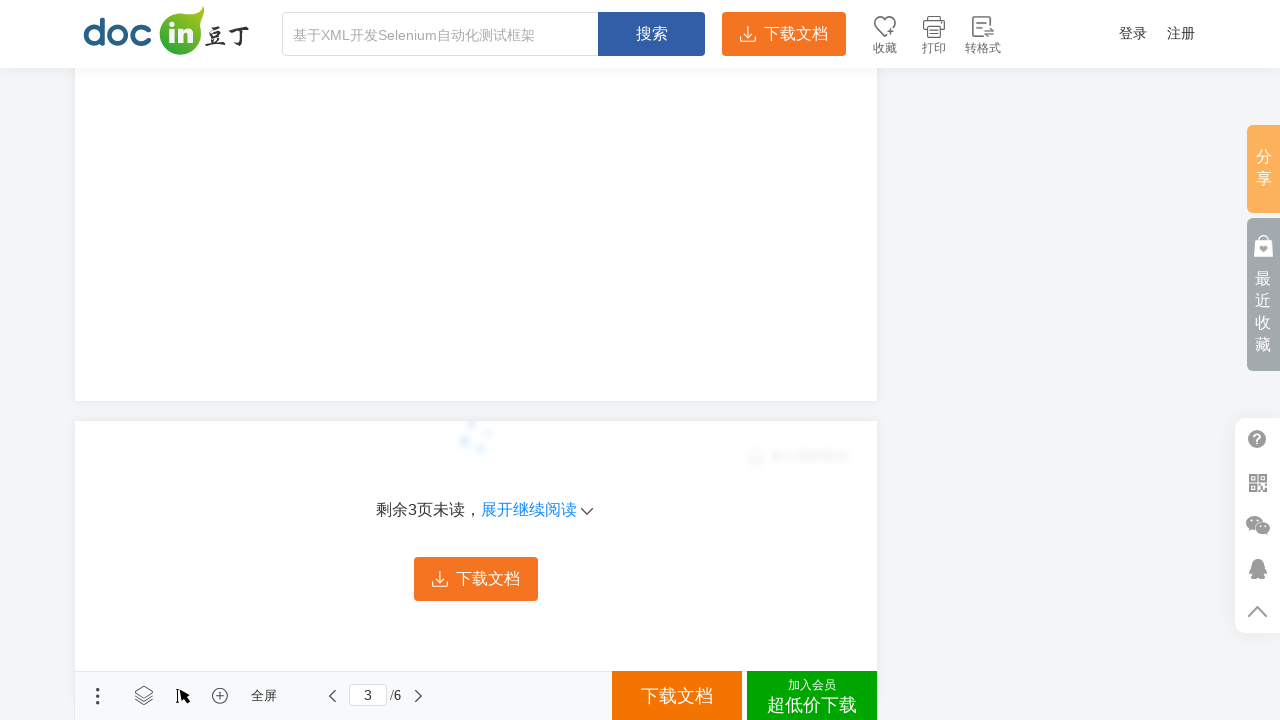

Scrolled down by setting scrollTop to 10000
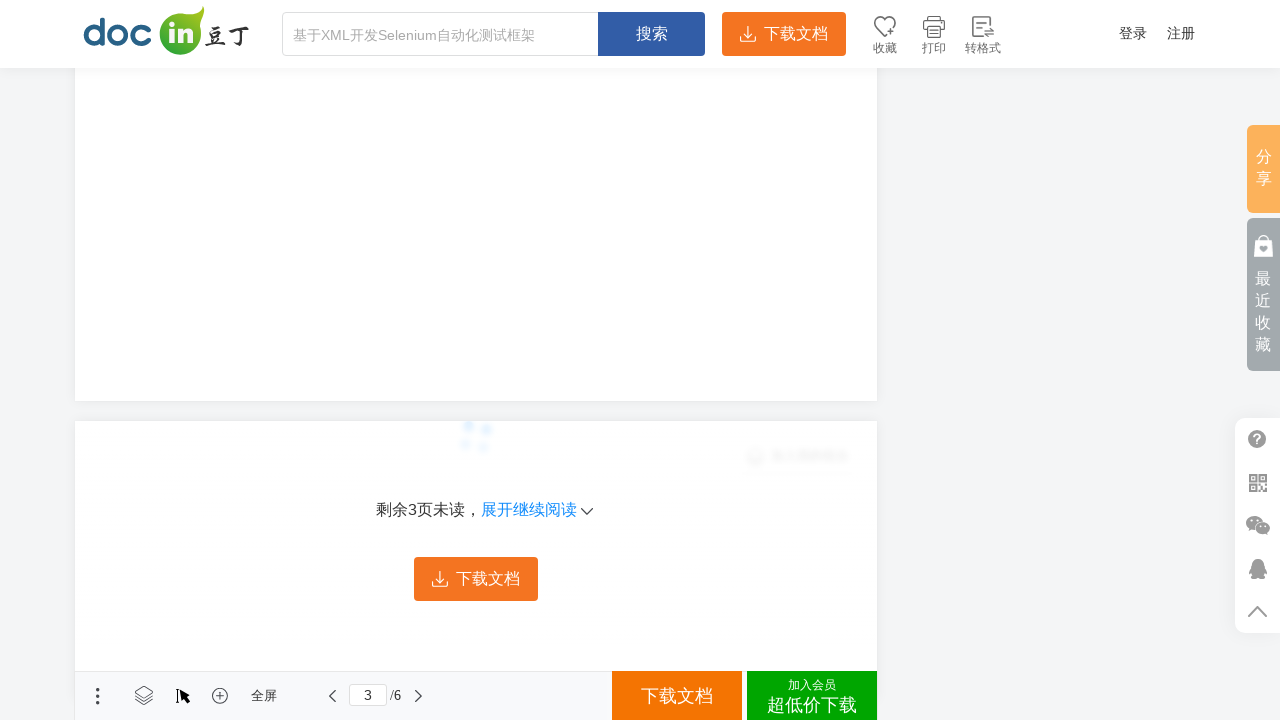

Waited 2000ms for scroll to complete
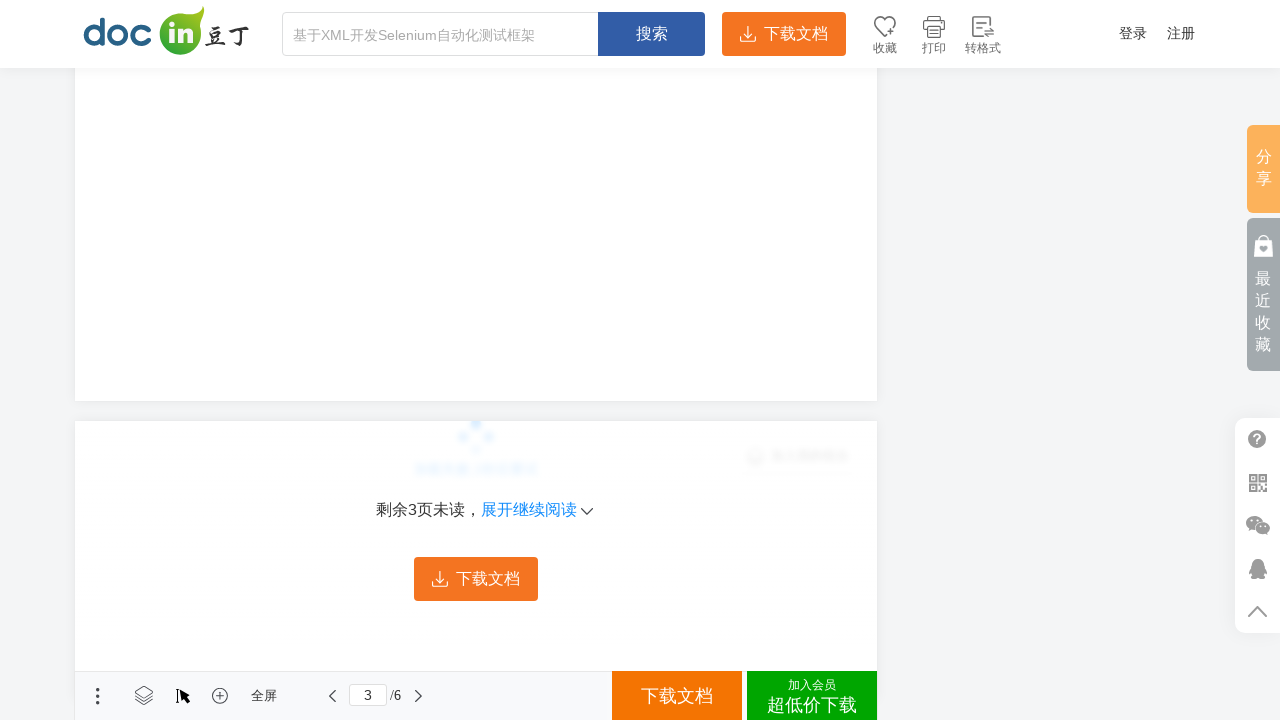

Scrolled back to top of page
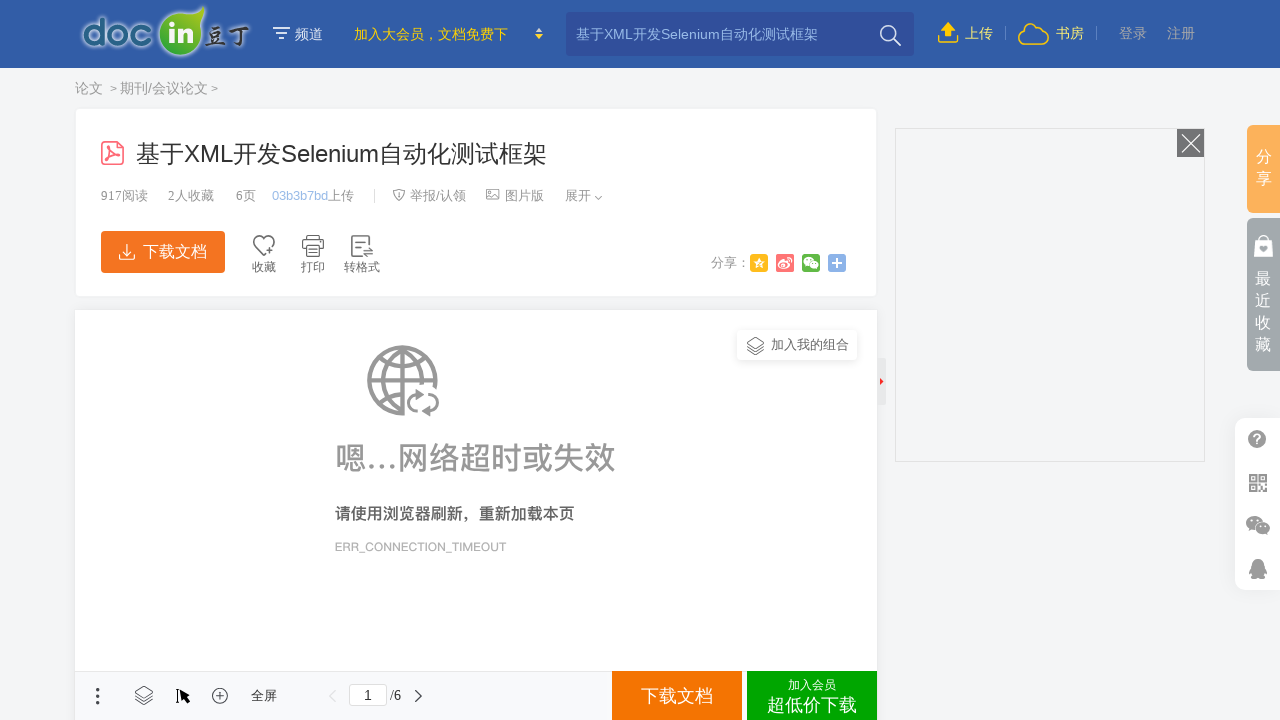

Waited 1500ms for scroll to complete
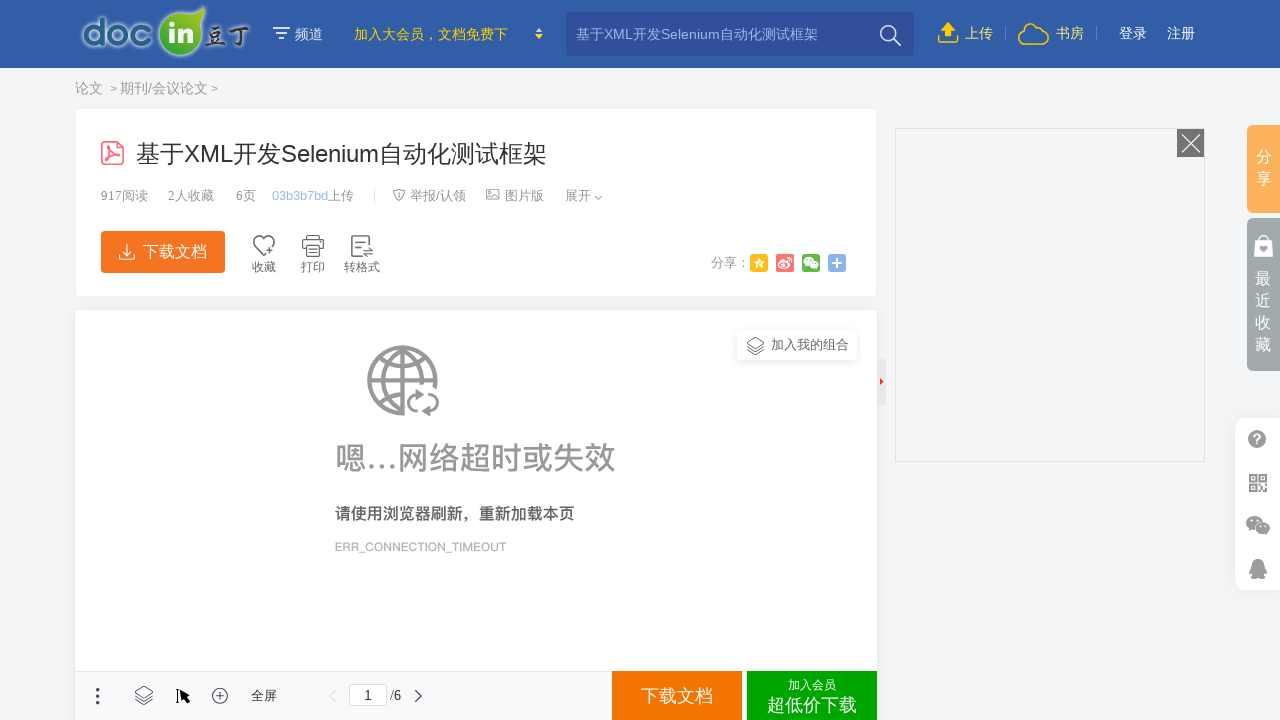

Scrolled by specific amount using window.scrollBy(100, 400)
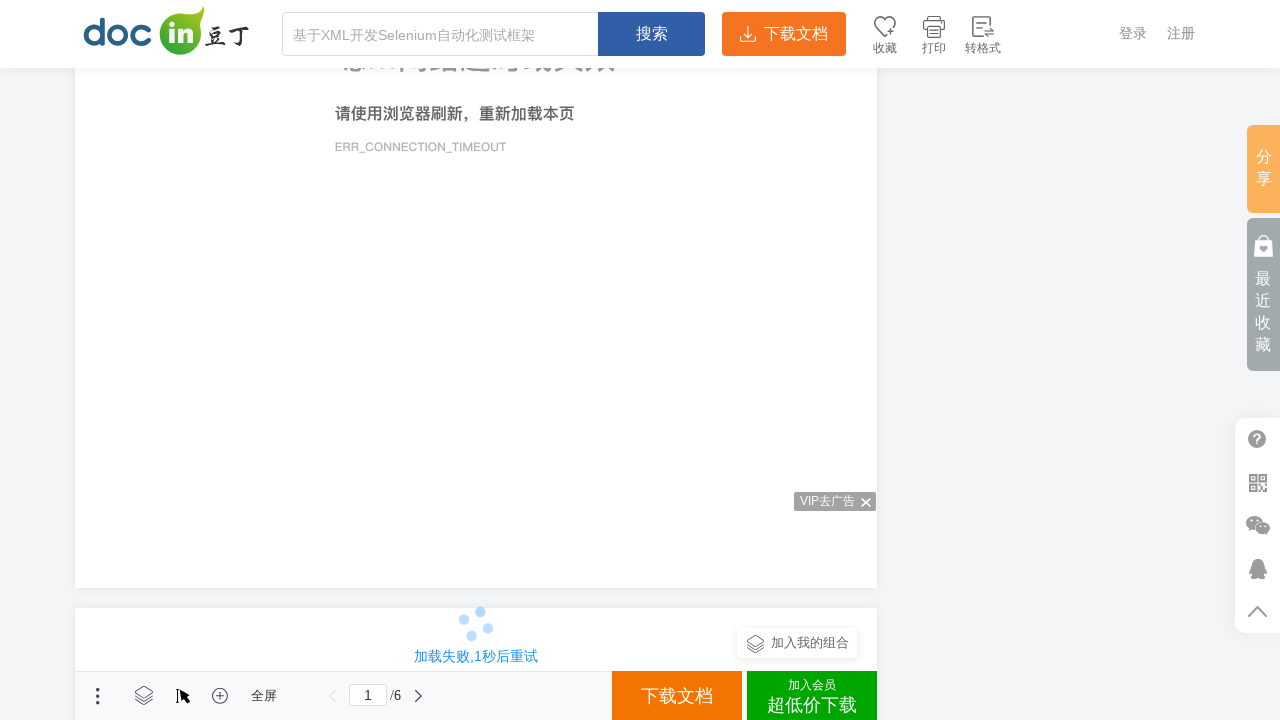

Waited 1500ms for scroll to complete
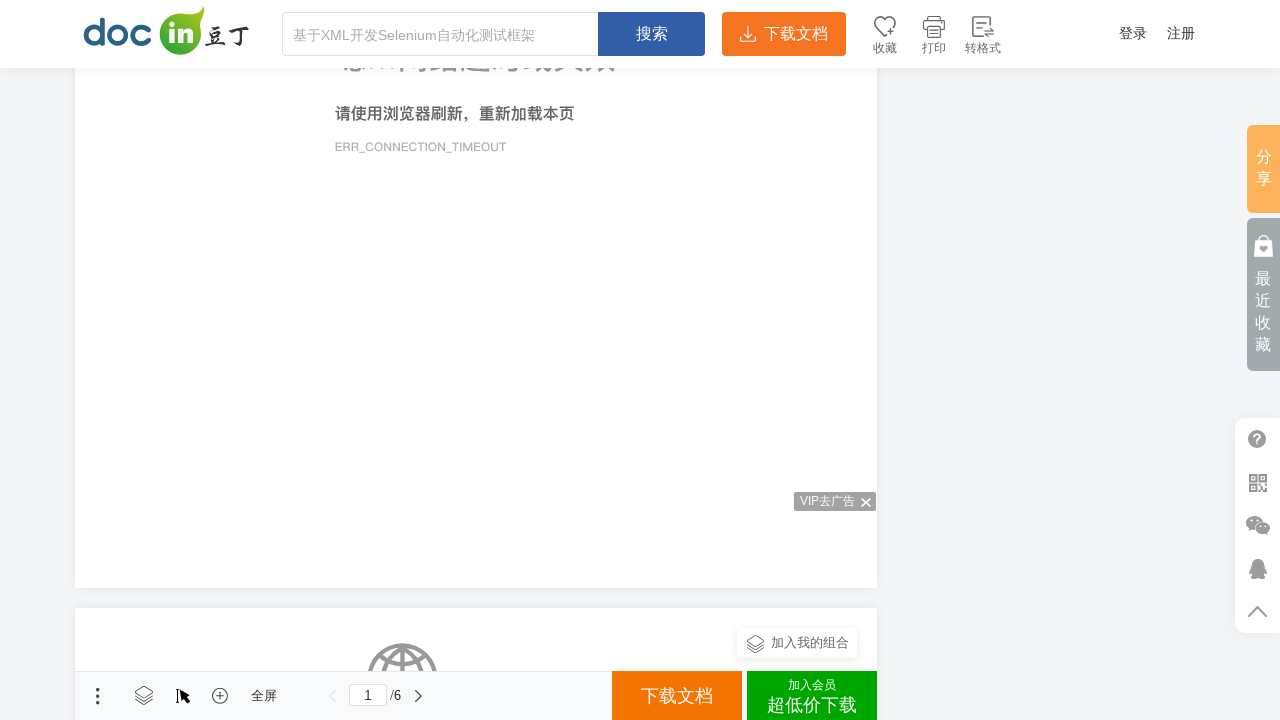

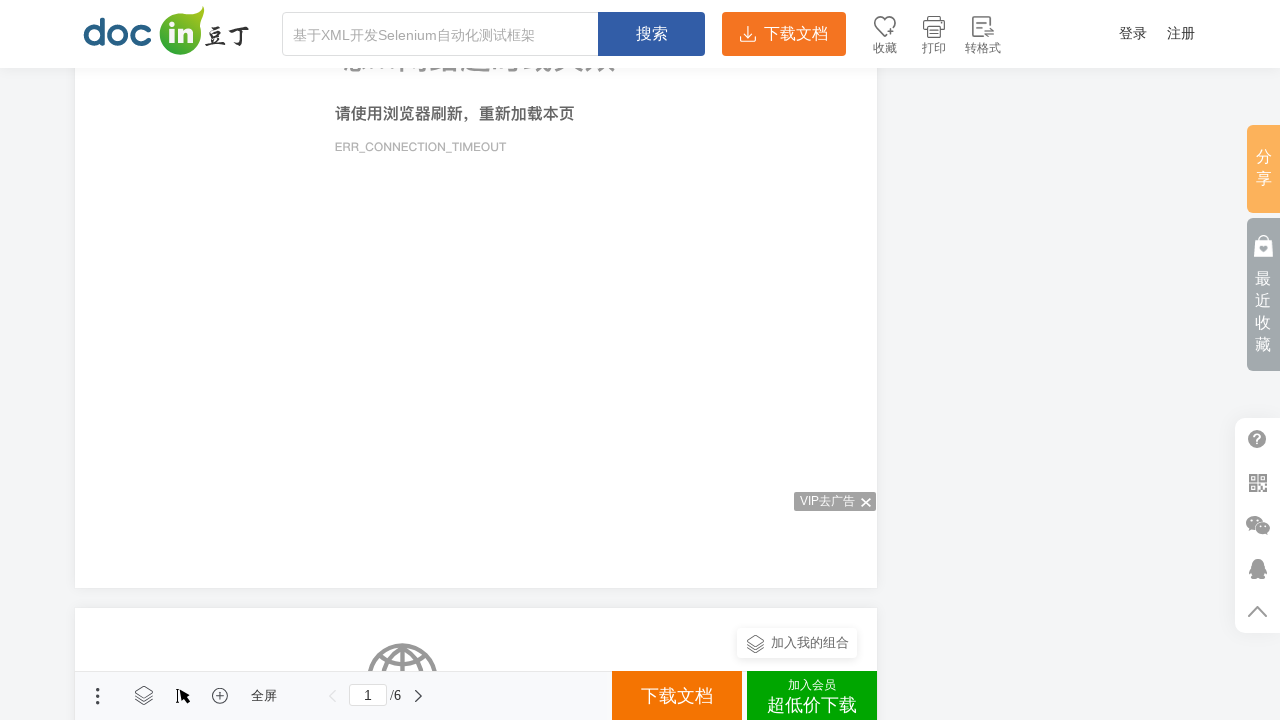